Tests dynamic dropdown selection for flight booking by selecting origin and destination cities

Starting URL: https://rahulshettyacademy.com/dropdownsPractise

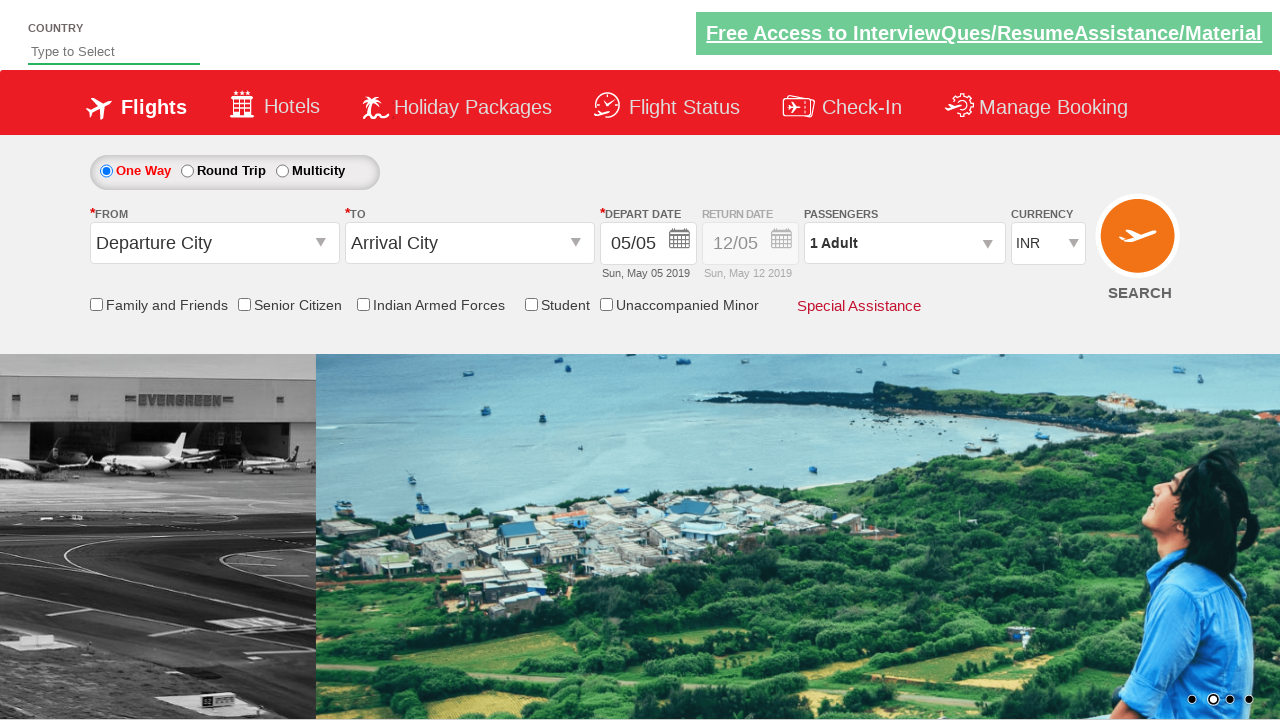

Clicked on origin station dropdown at (214, 243) on #ctl00_mainContent_ddl_originStation1_CTXT
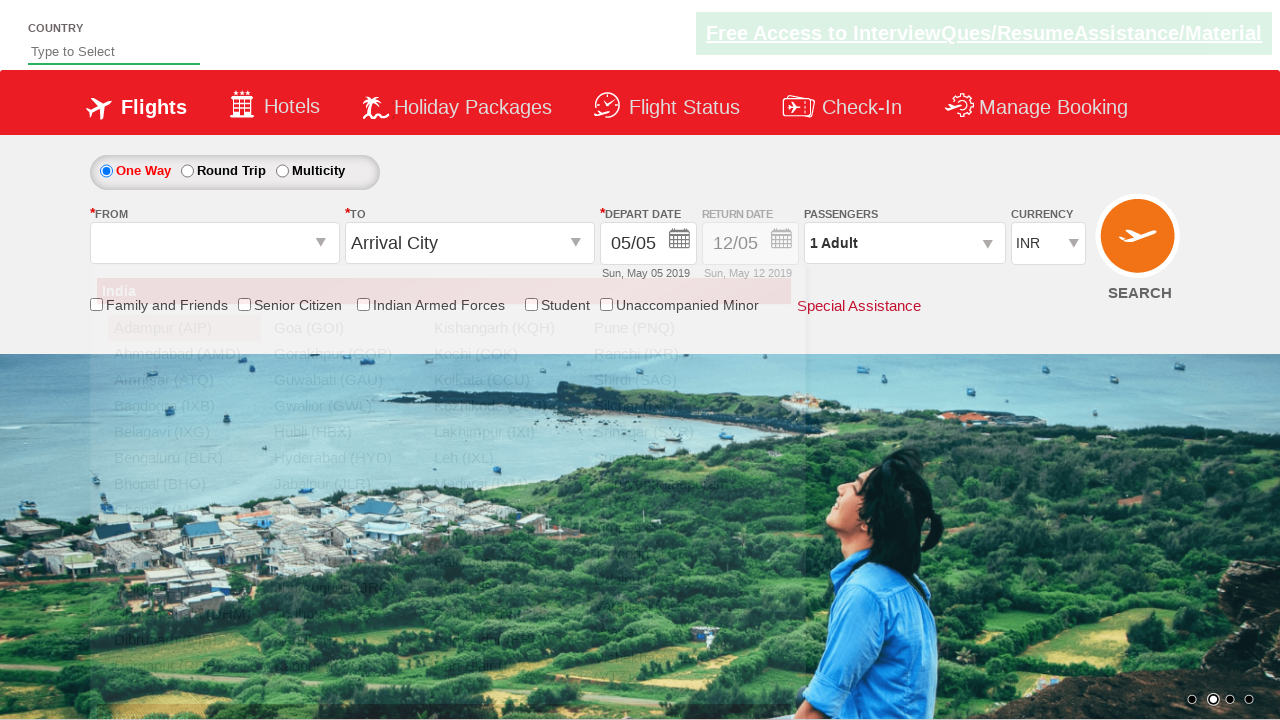

Selected Bangalore (BLR) as origin city at (184, 458) on xpath=//a[@value='BLR']
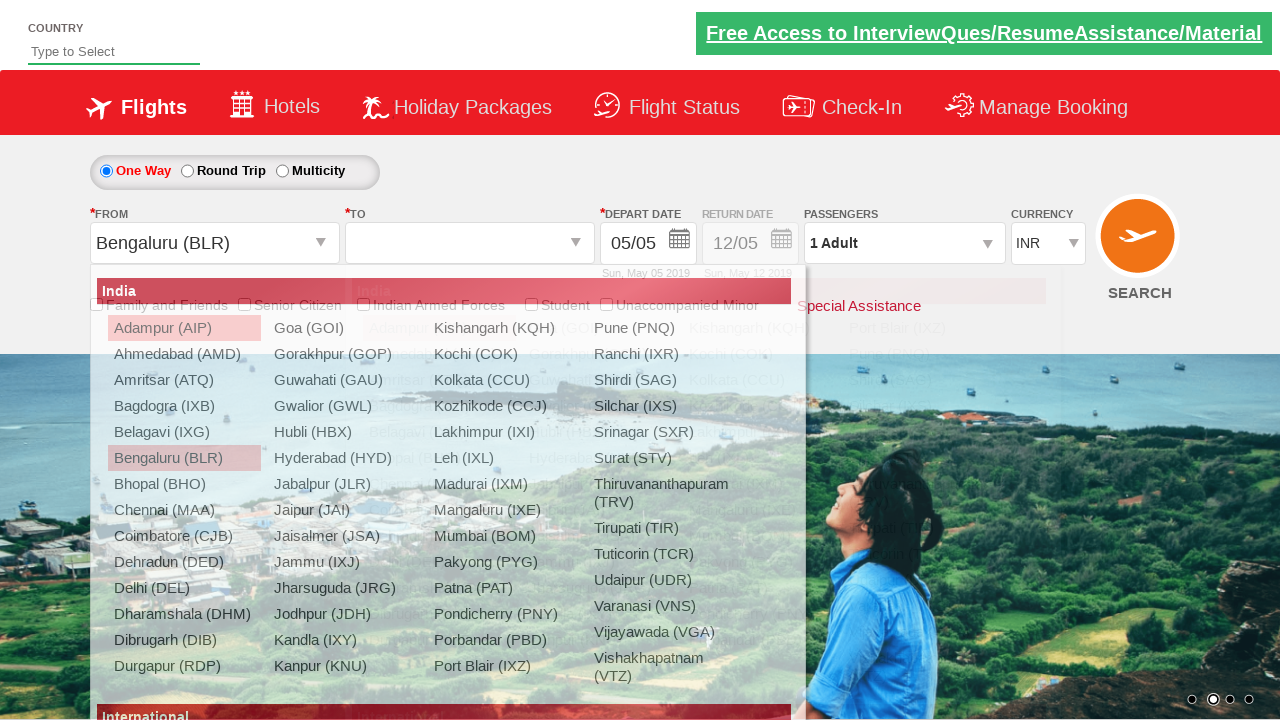

Selected Hyderabad (HYD) as destination city at (599, 458) on (//a[@value='HYD'])[2]
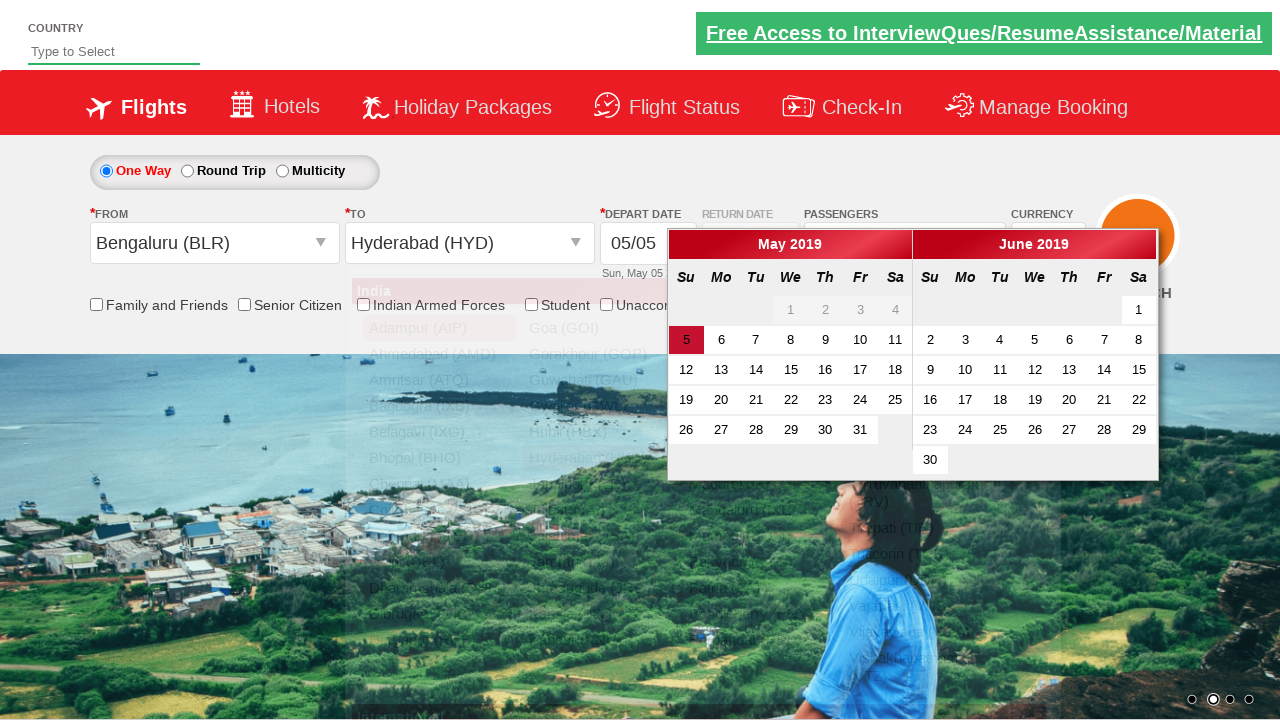

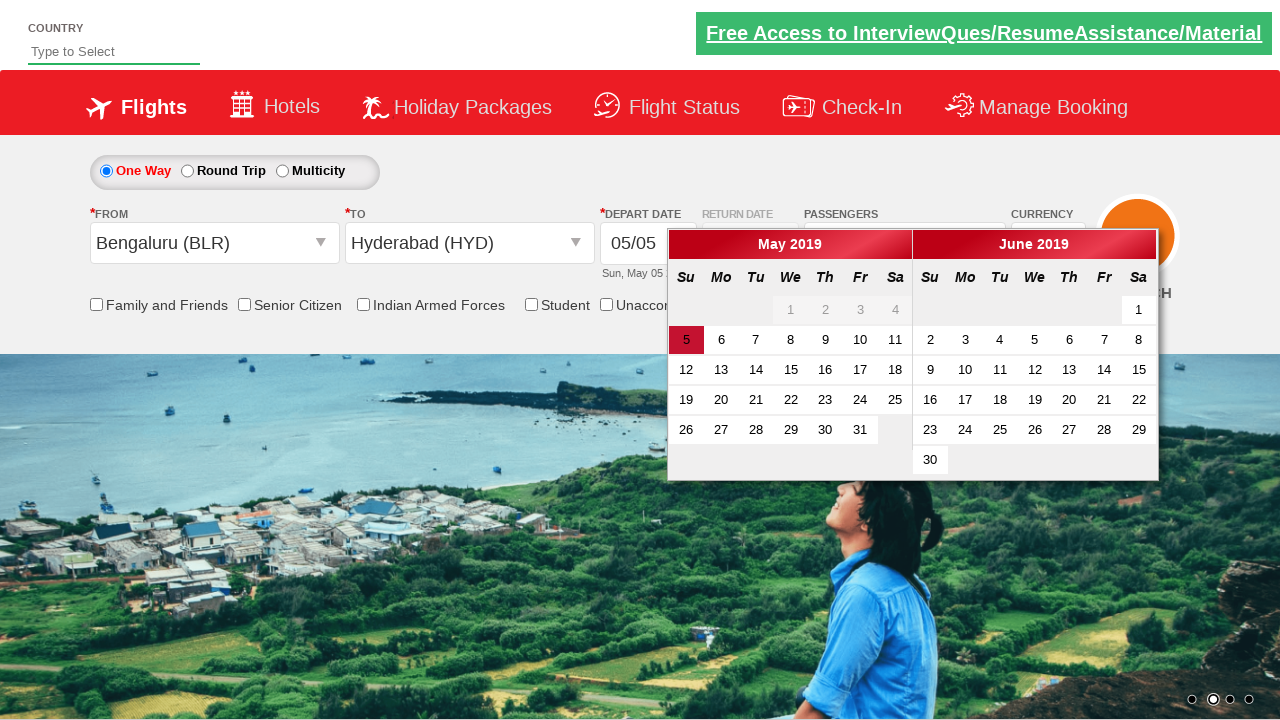